Tests the city selection functionality on Metropolis India website by clicking the location dropdown and selecting a city, then verifying that city-specific test package carousels load.

Starting URL: https://www.metropolisindia.com/

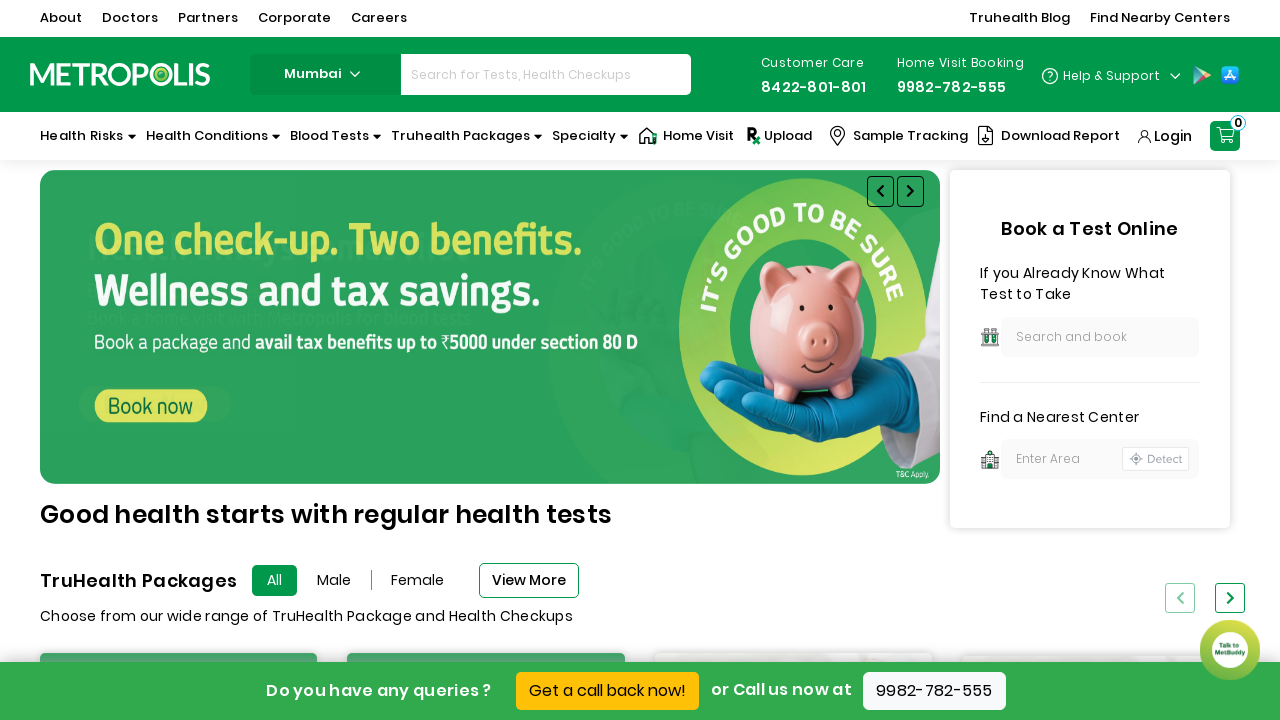

Clicked location dropdown button to open city selection menu at (325, 74) on button#locationDropdown[current-city]
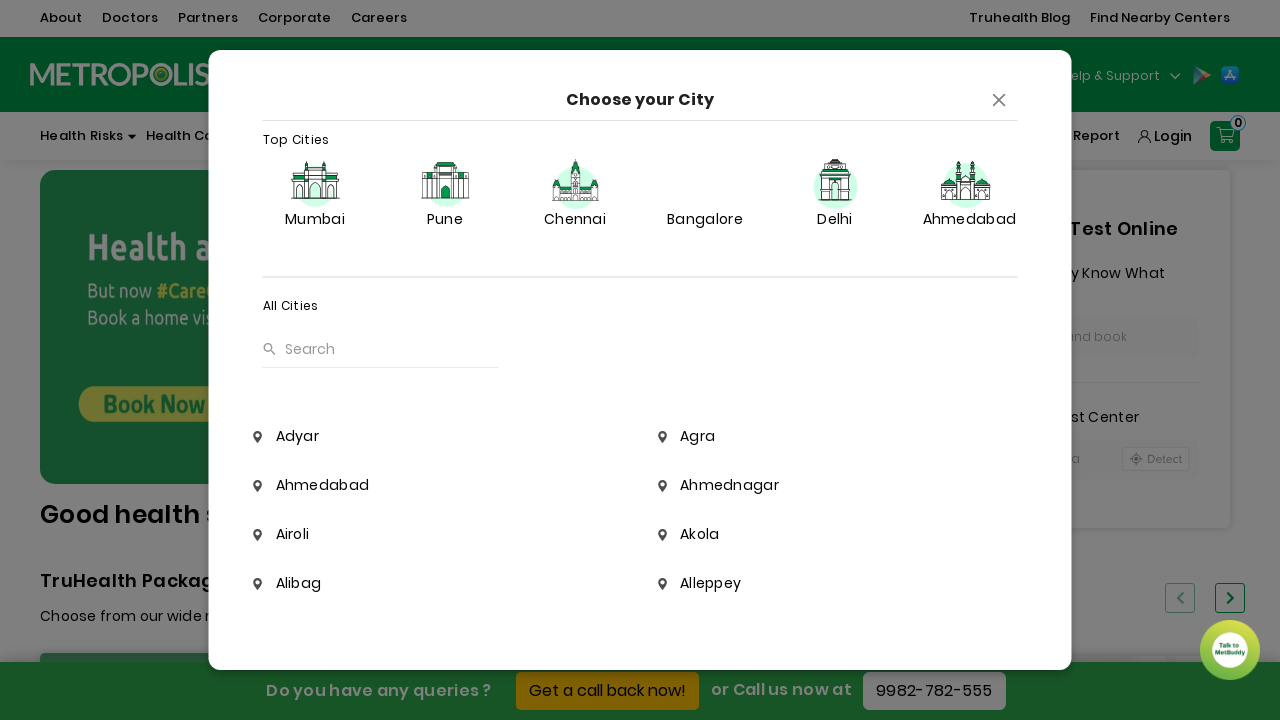

Selected Delhi from city dropdown menu at (835, 202) on div.city-selection-wrapper[city-data="Delhi"] >> nth=0
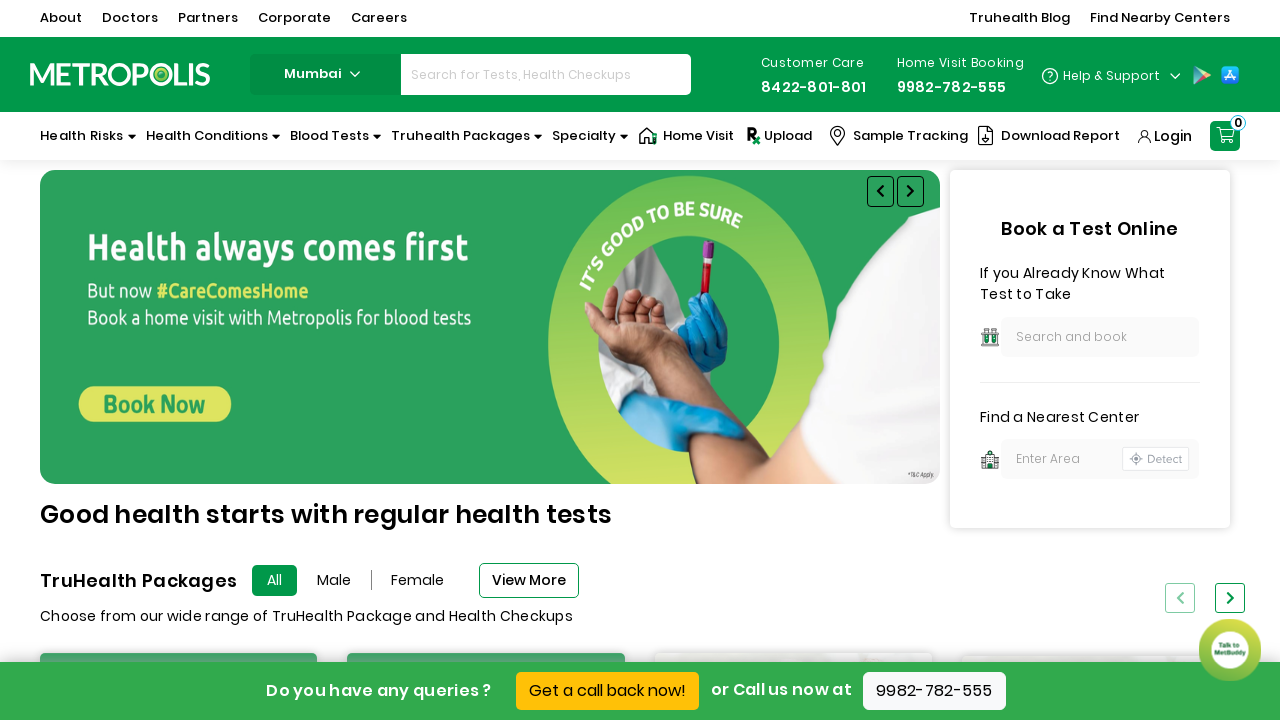

Waited for city-specific test data to load
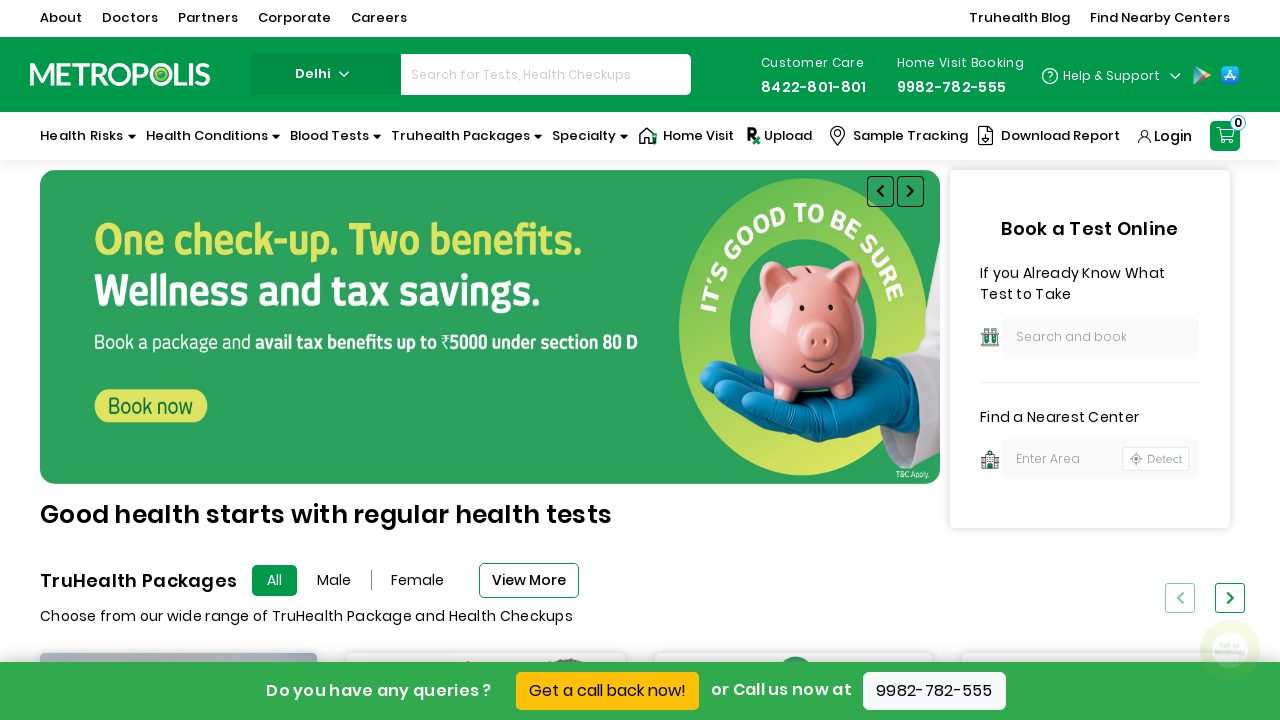

Verified that city-specific test package carousels are now visible
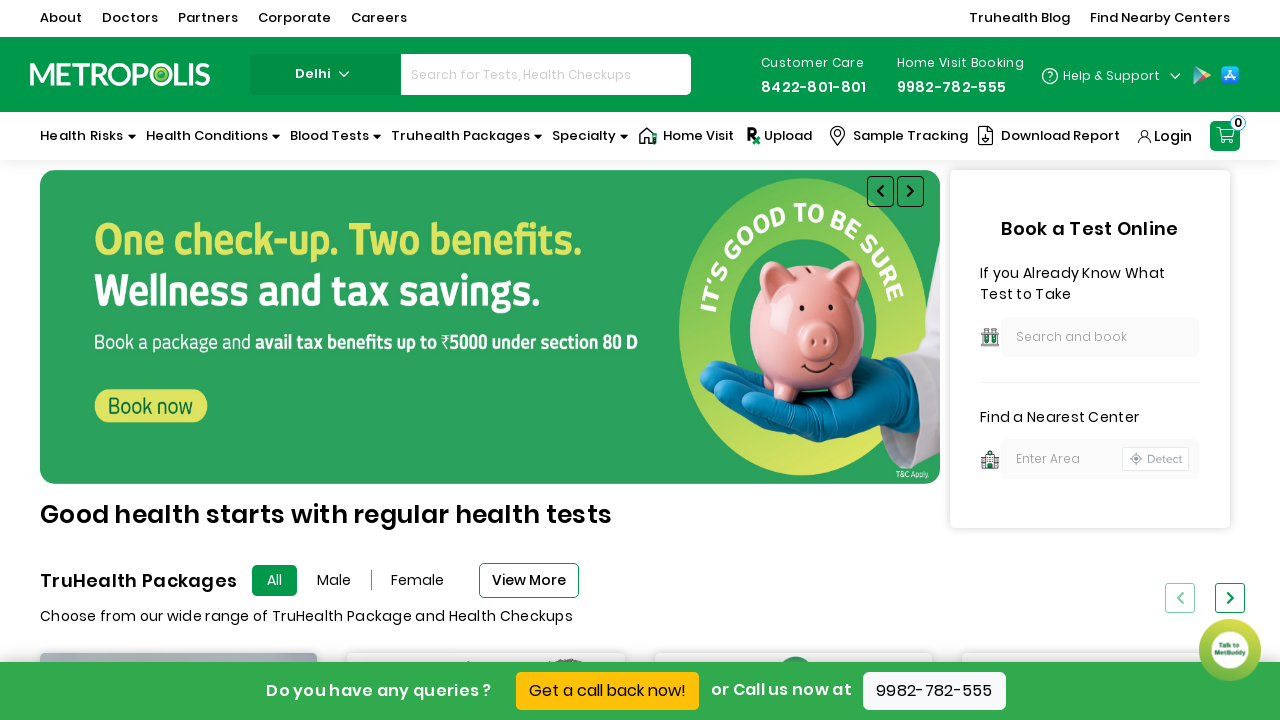

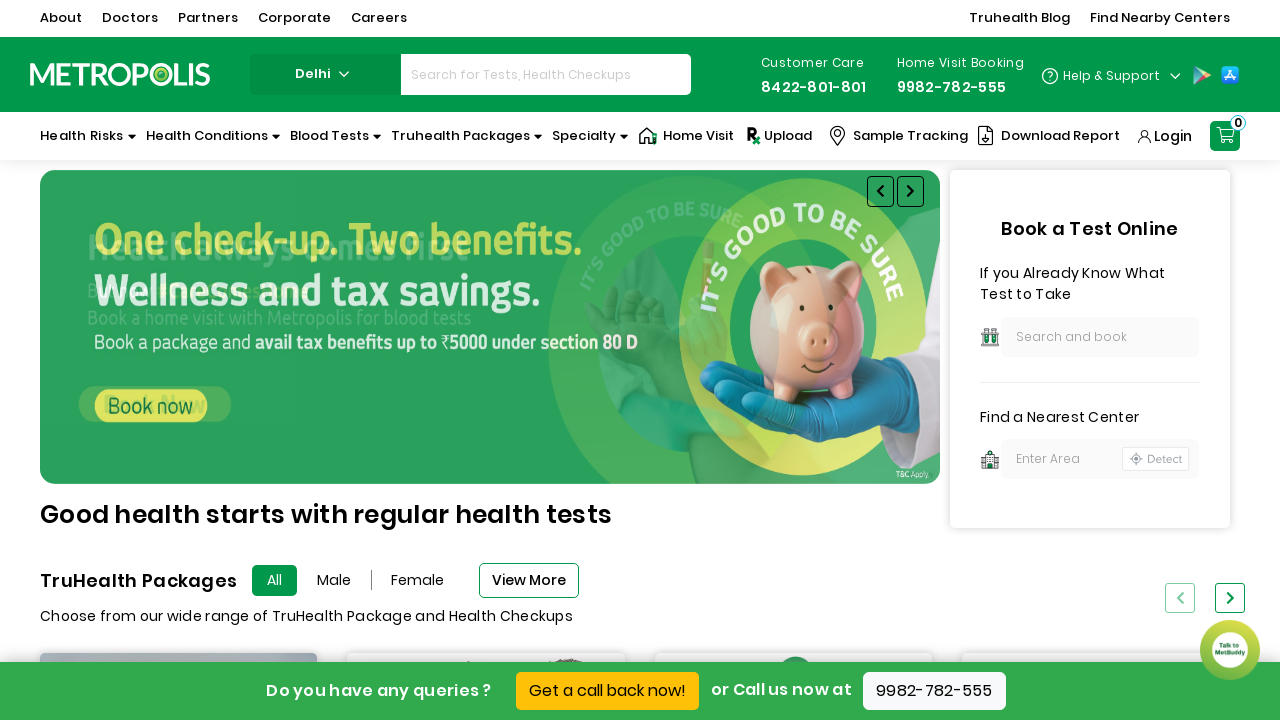